Tests clicking the Checkout button and verifying navigation to checkout form

Starting URL: https://webshop-agil-testautomatiserare.netlify.app/

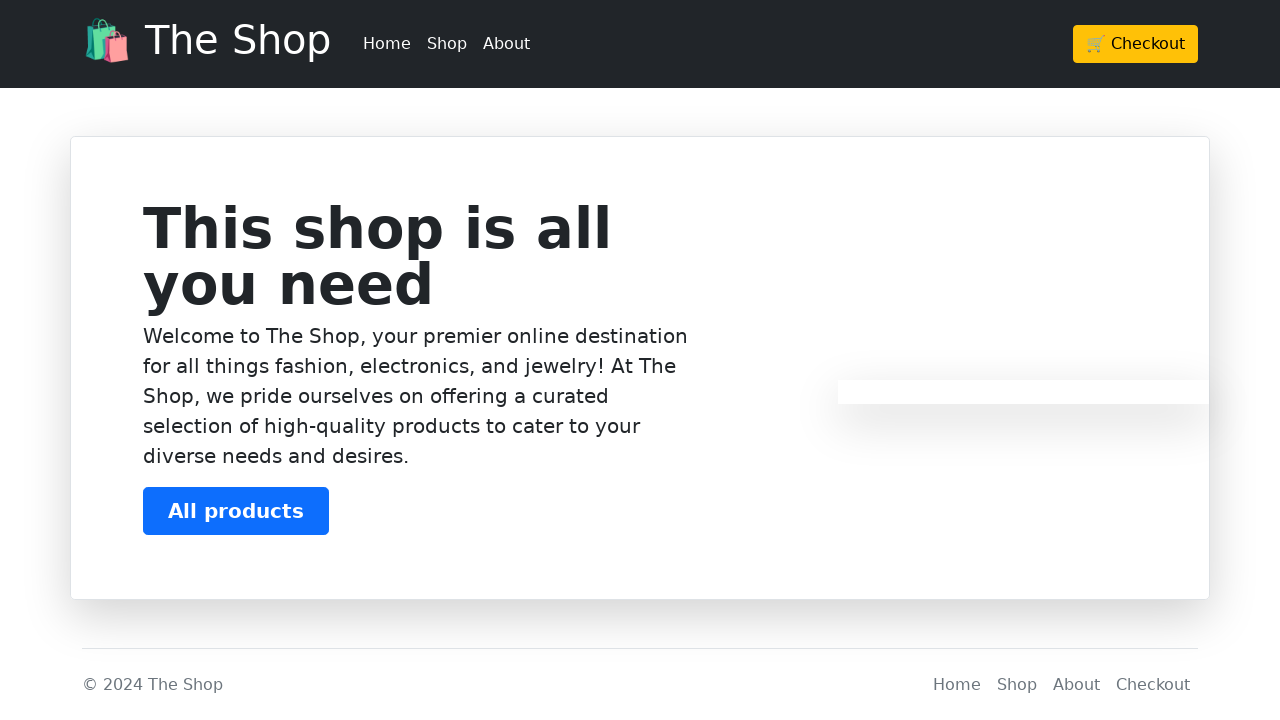

Clicked the Checkout button at (1136, 44) on .btn-warning
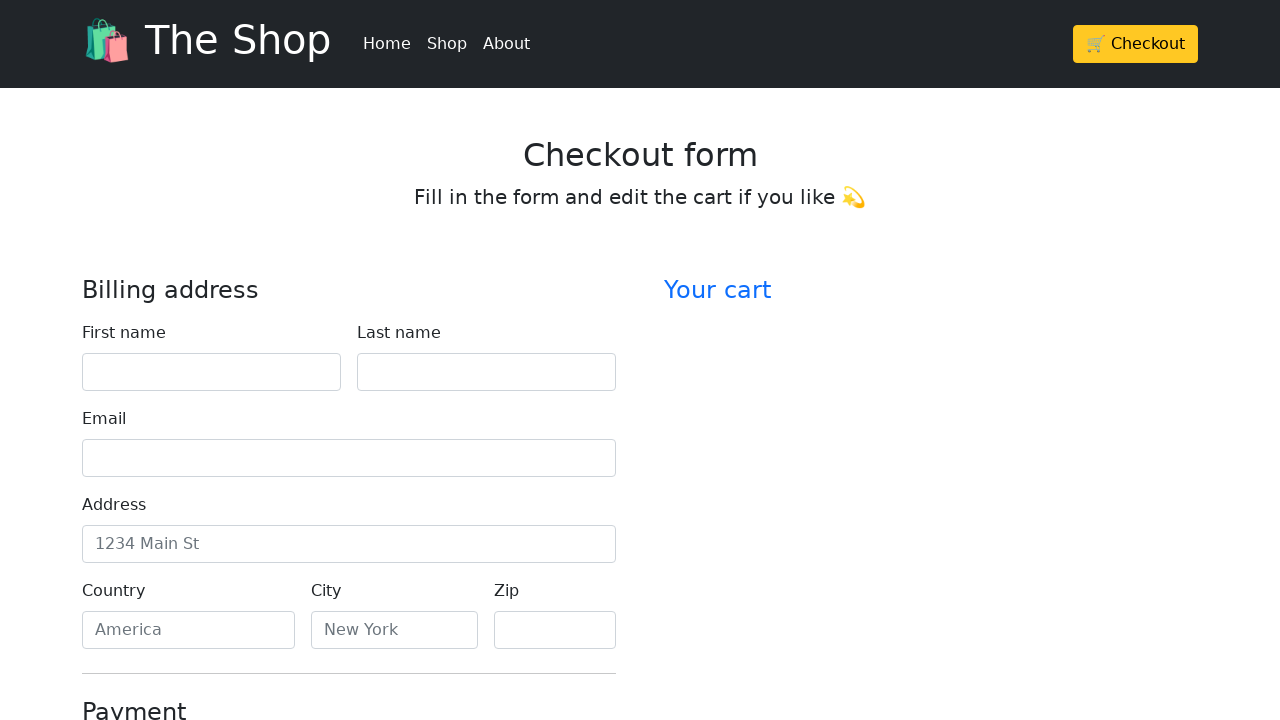

Located checkout form heading element
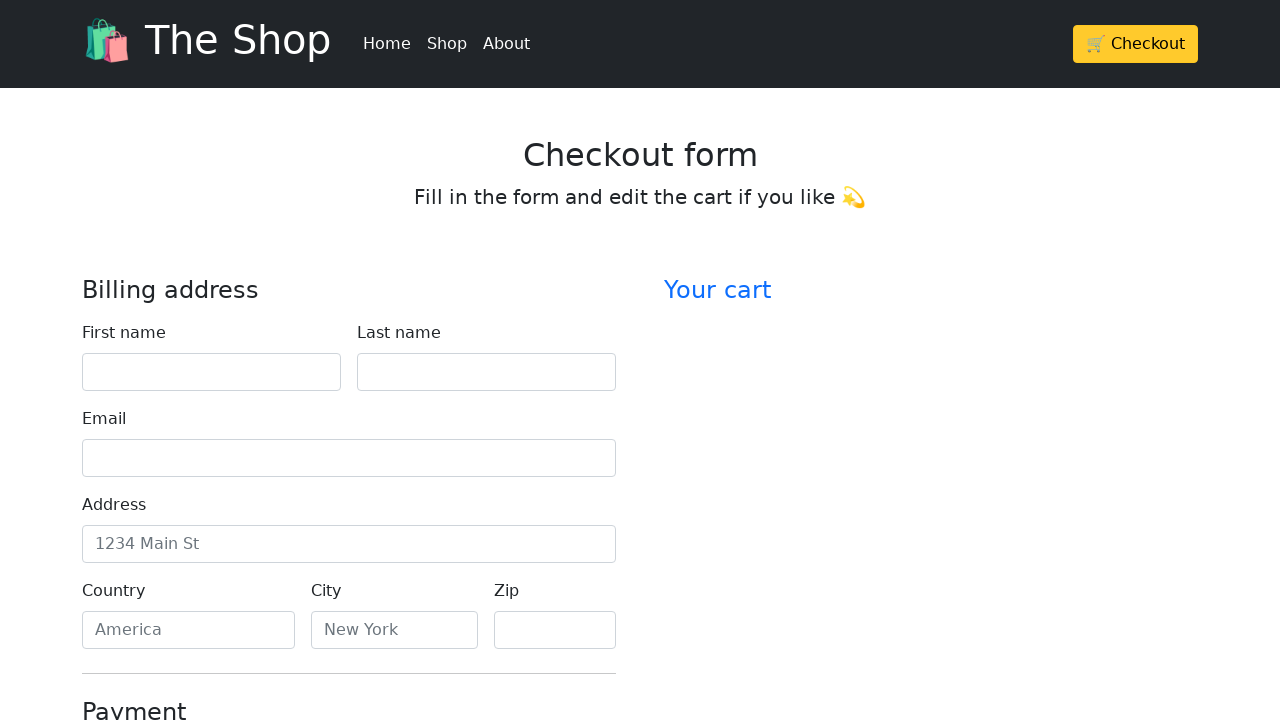

Verified checkout form heading text is 'Checkout form'
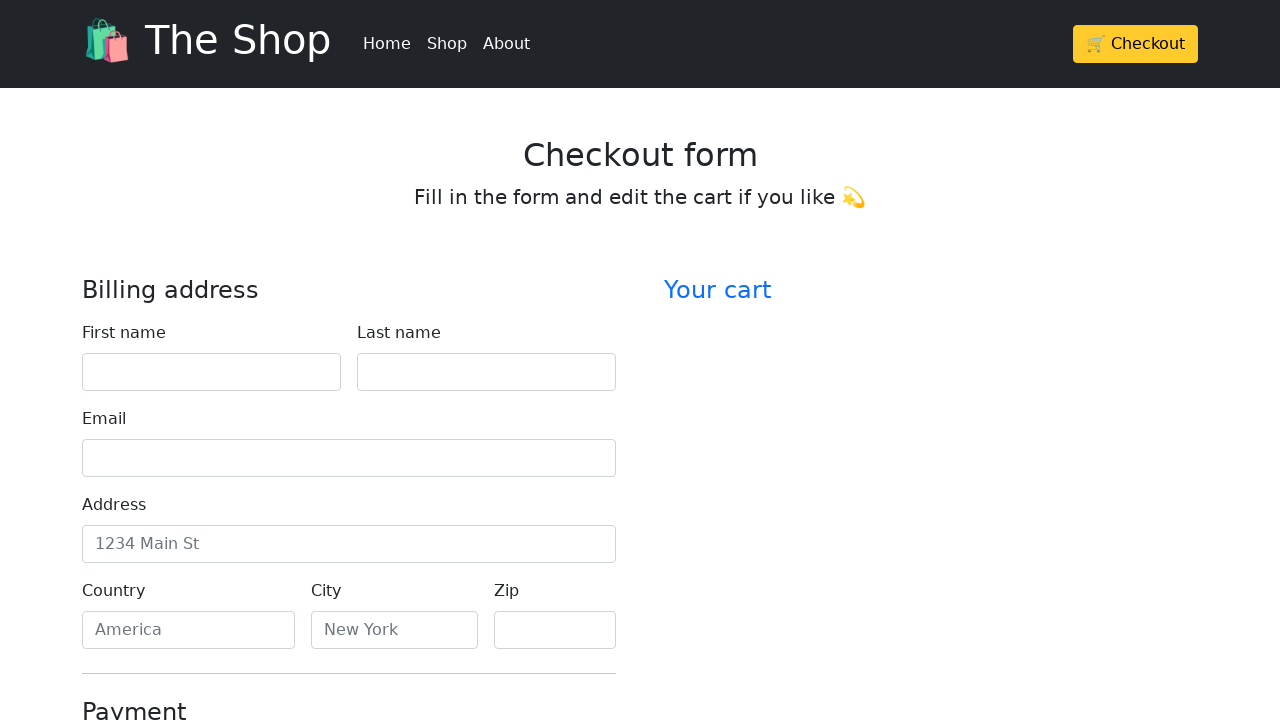

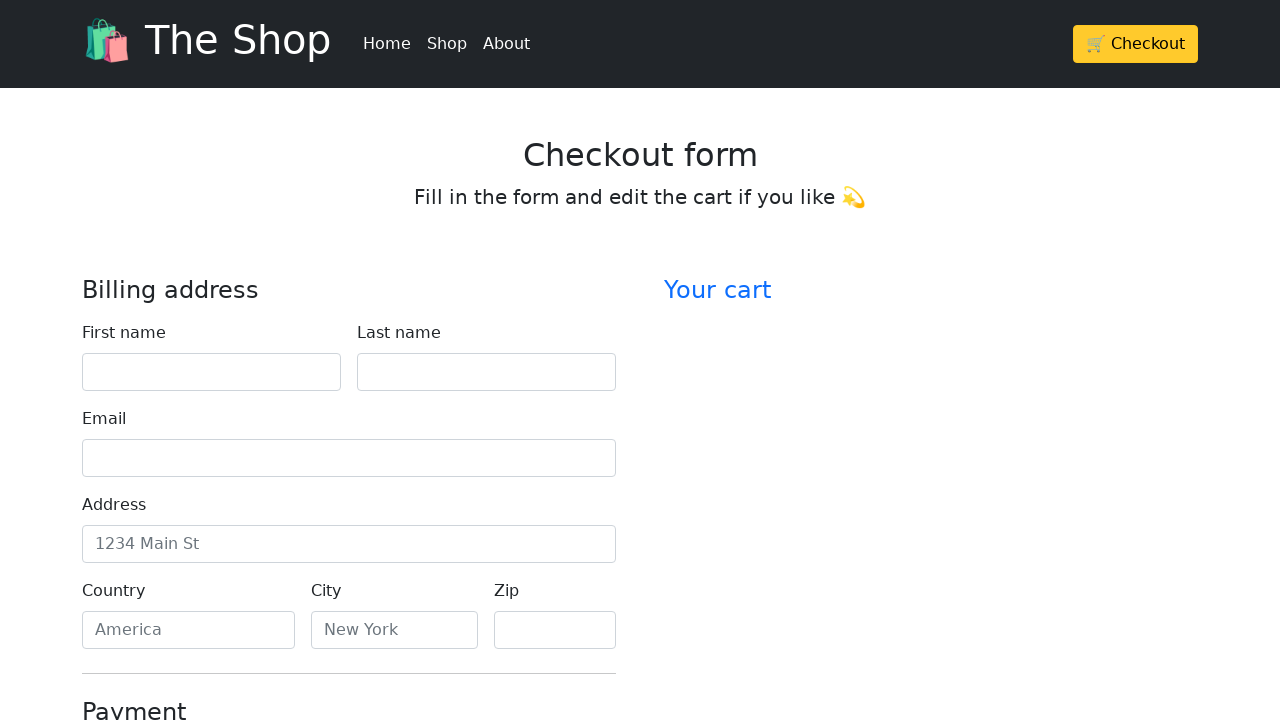